Navigates to Spotify and verifies the page loads successfully

Starting URL: http://www.spotify.com

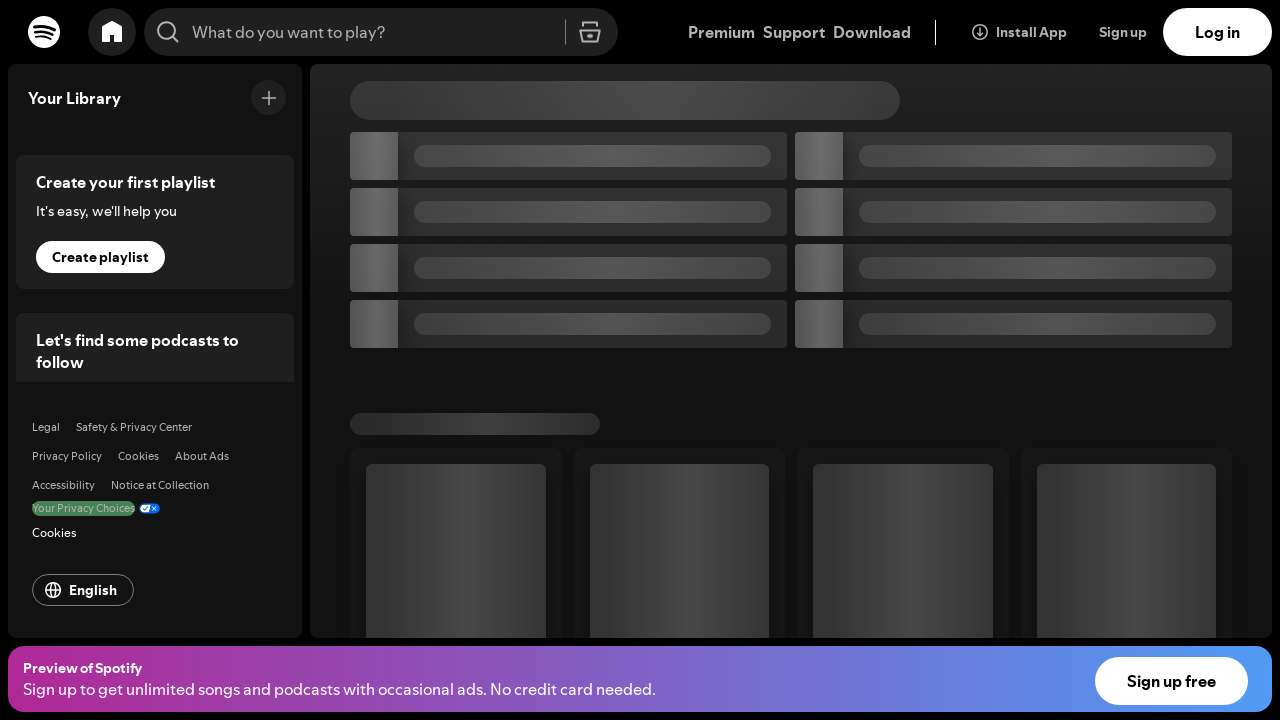

Waited for page DOM content to load
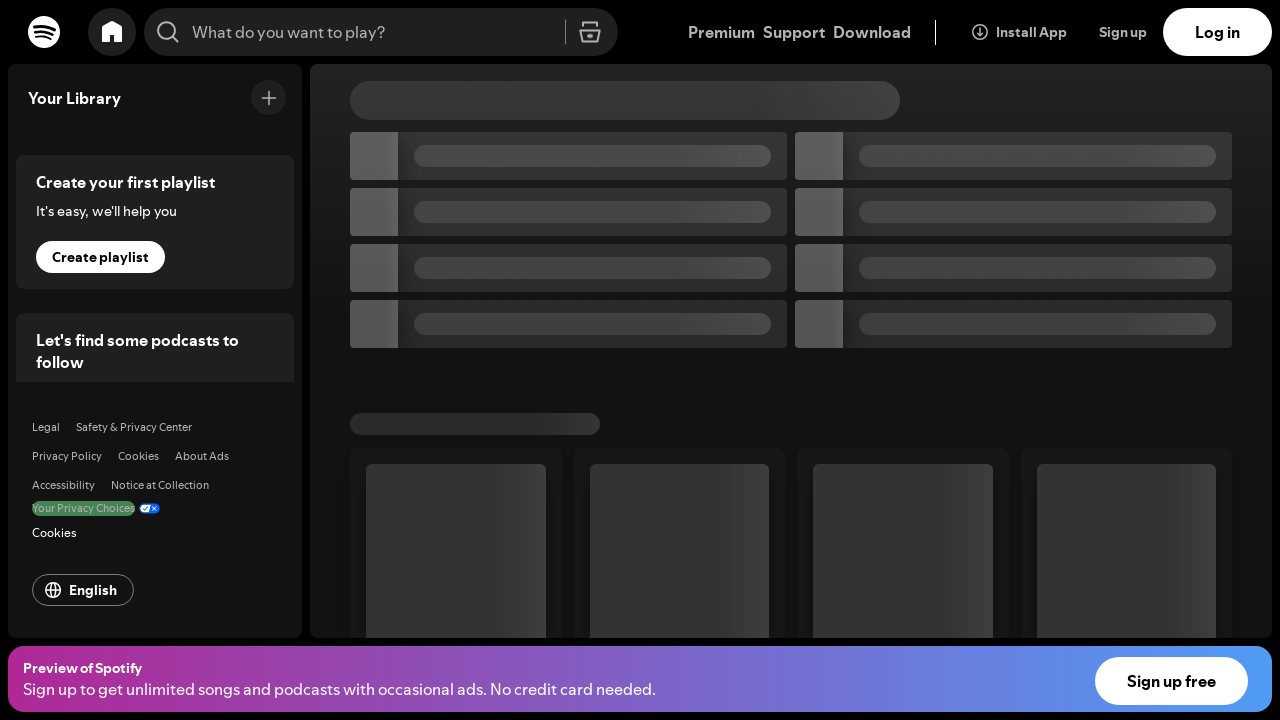

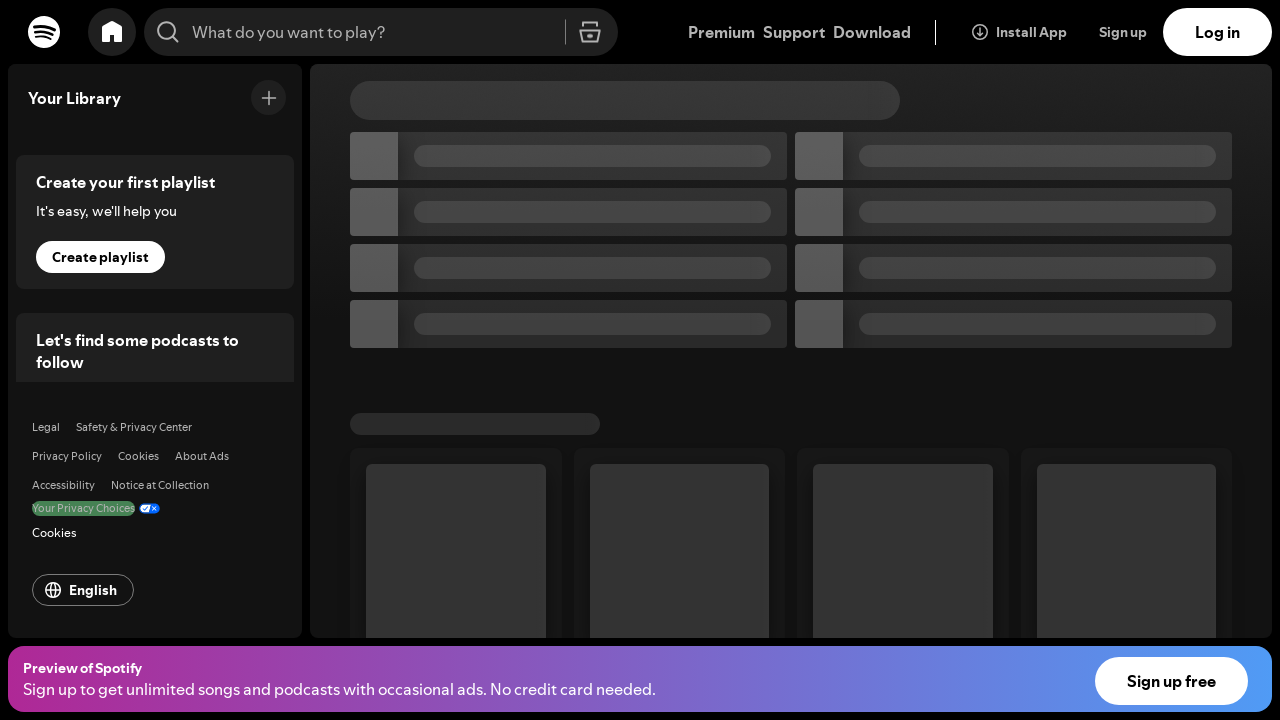